Tests navigation to the Alerts, Frame & Windows section by clicking on the corresponding card and verifying the URL

Starting URL: https://demoqa.com/

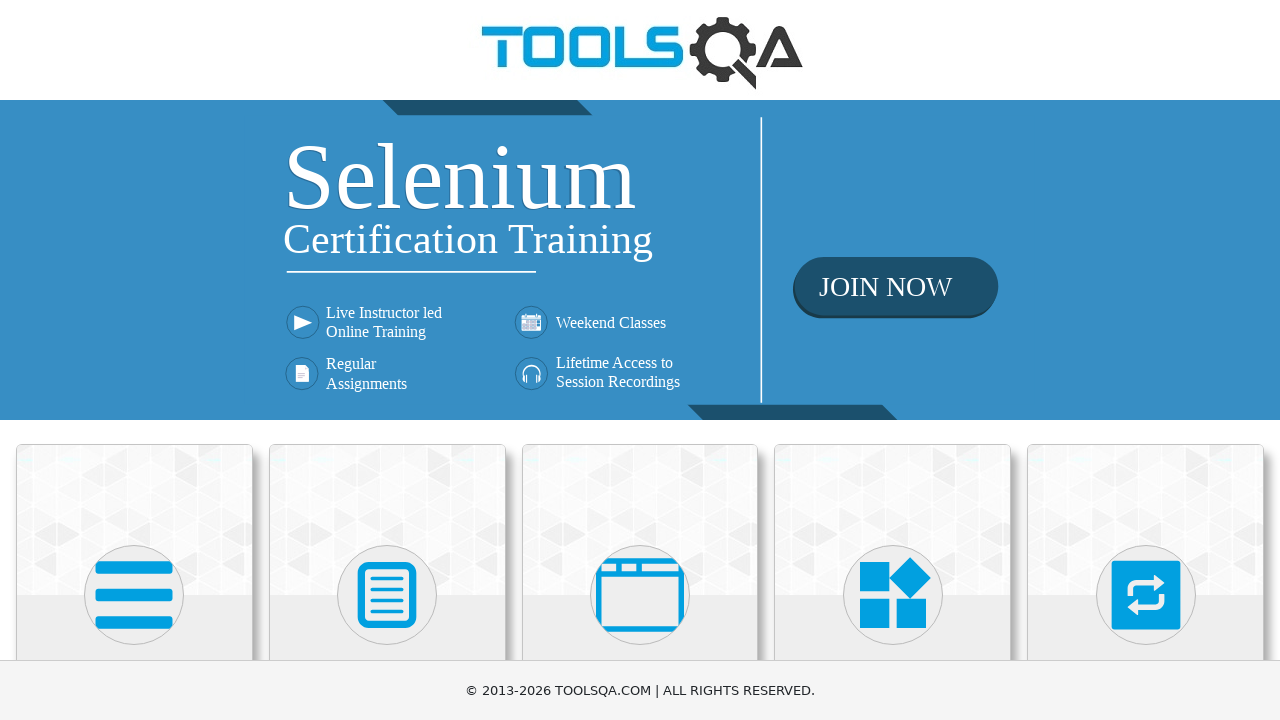

Located all card elements on the page
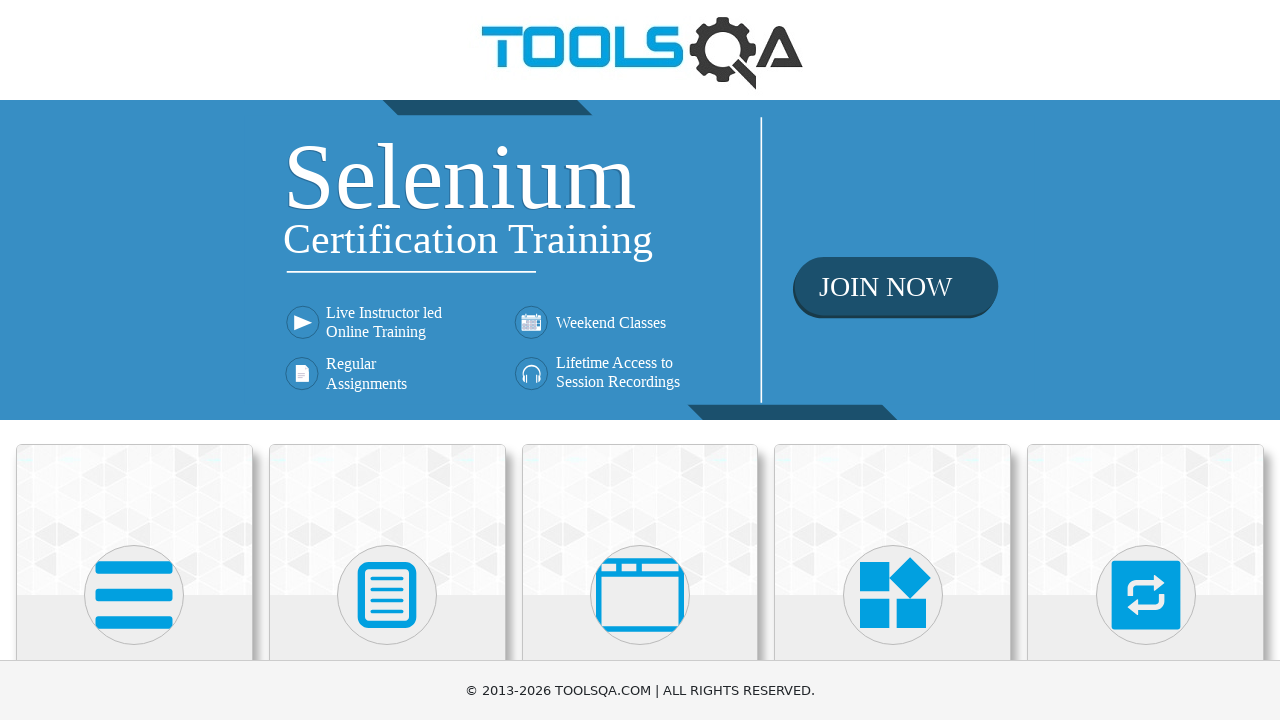

Scrolled Alerts, Frame & Windows card into view
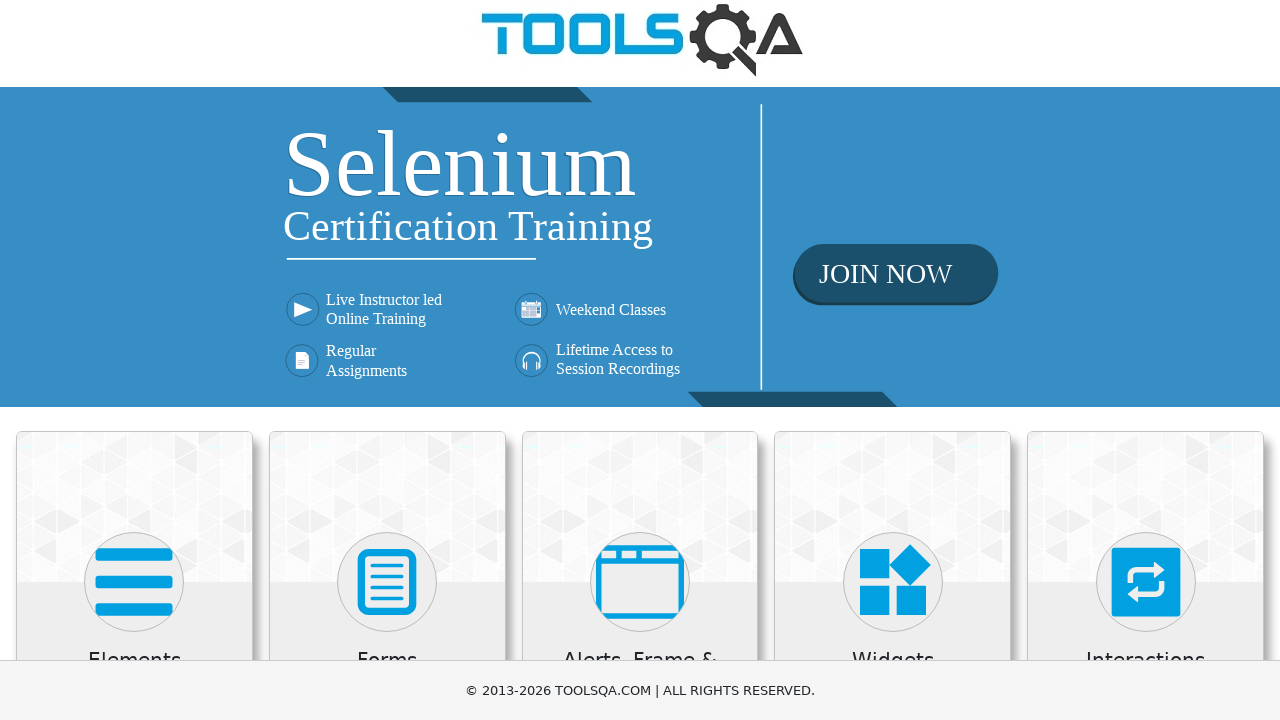

Clicked on Alerts, Frame & Windows card at (640, 360) on .card-body >> nth=2
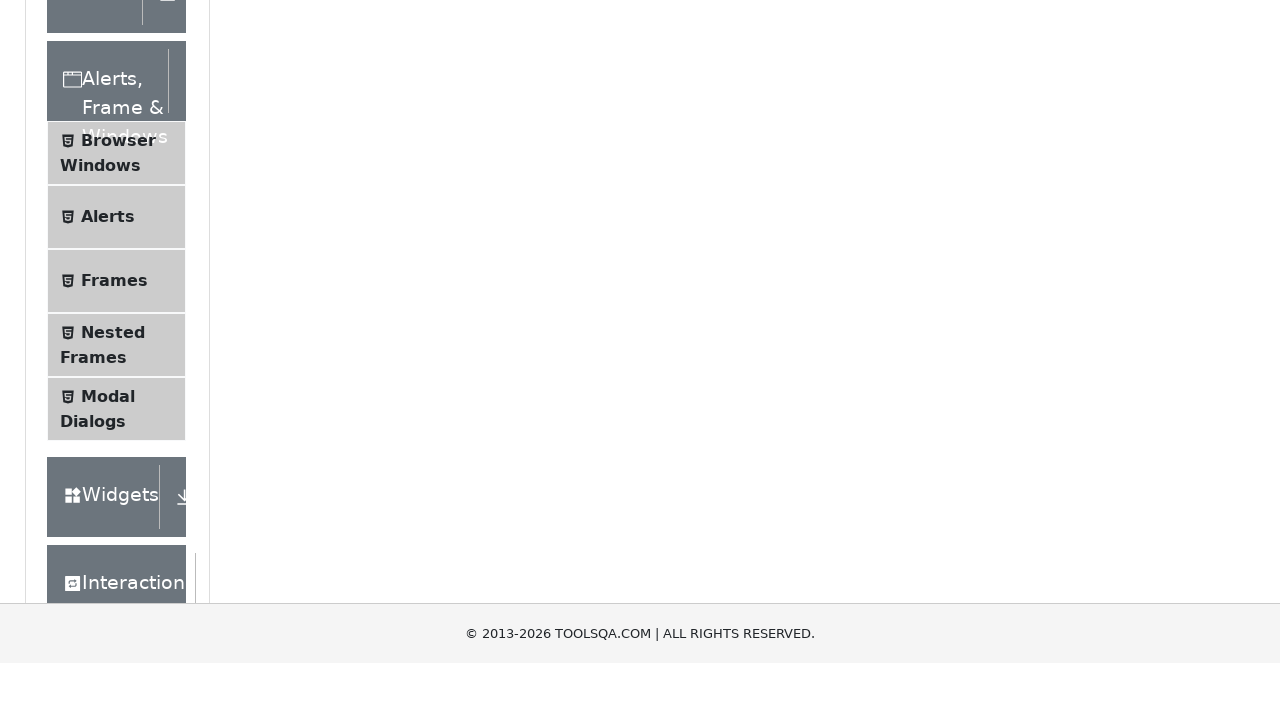

Verified navigation to alertsWindows page
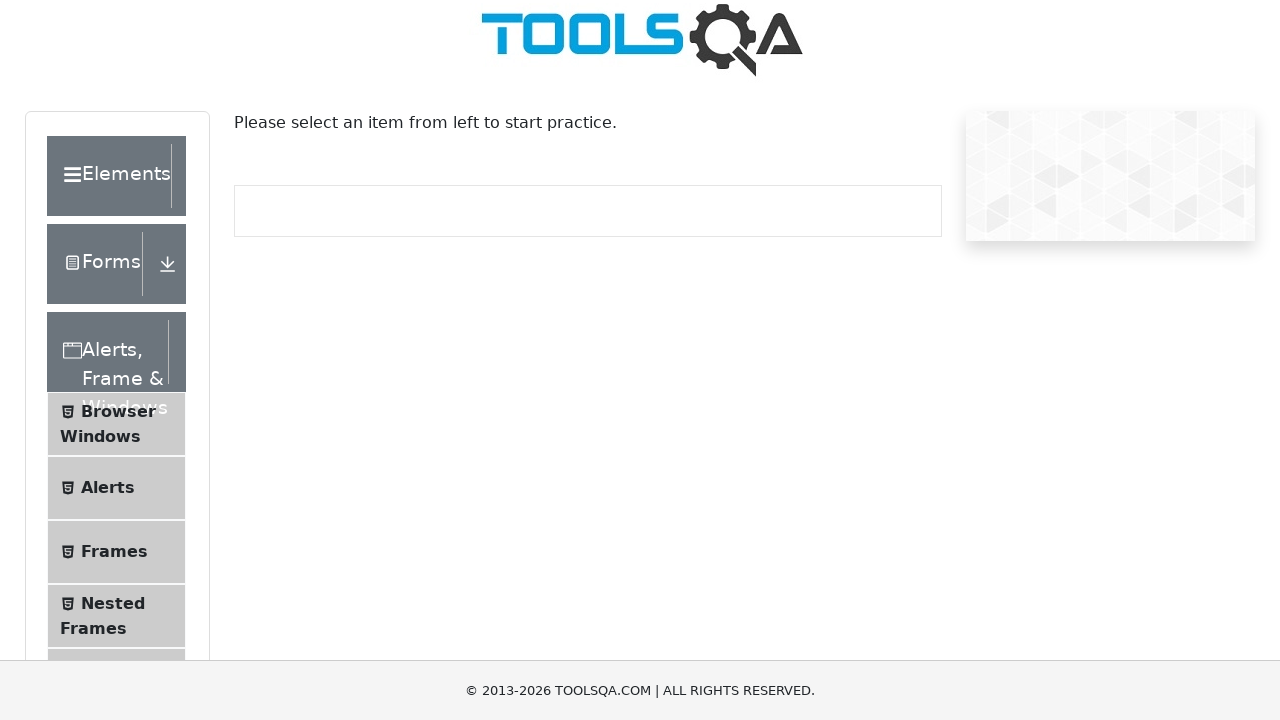

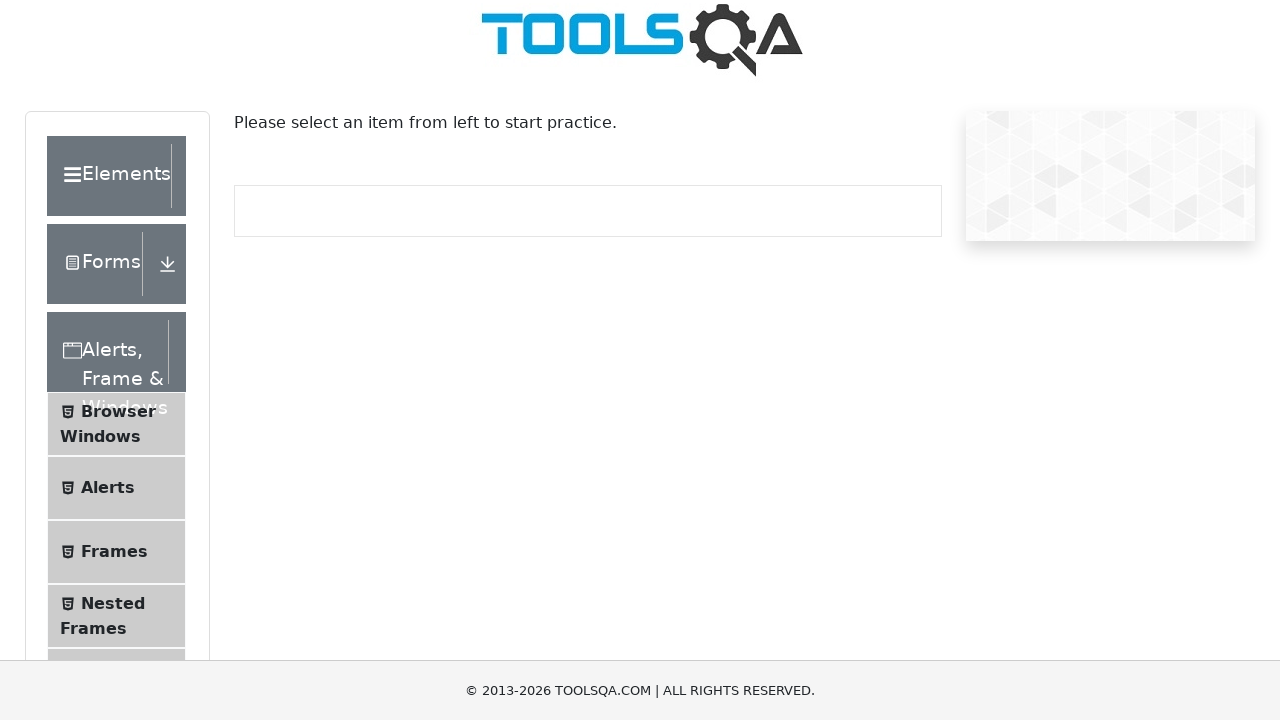